Tests opting out of A/B testing by adding an opt-out cookie on the homepage before navigating to the A/B test page.

Starting URL: http://the-internet.herokuapp.com

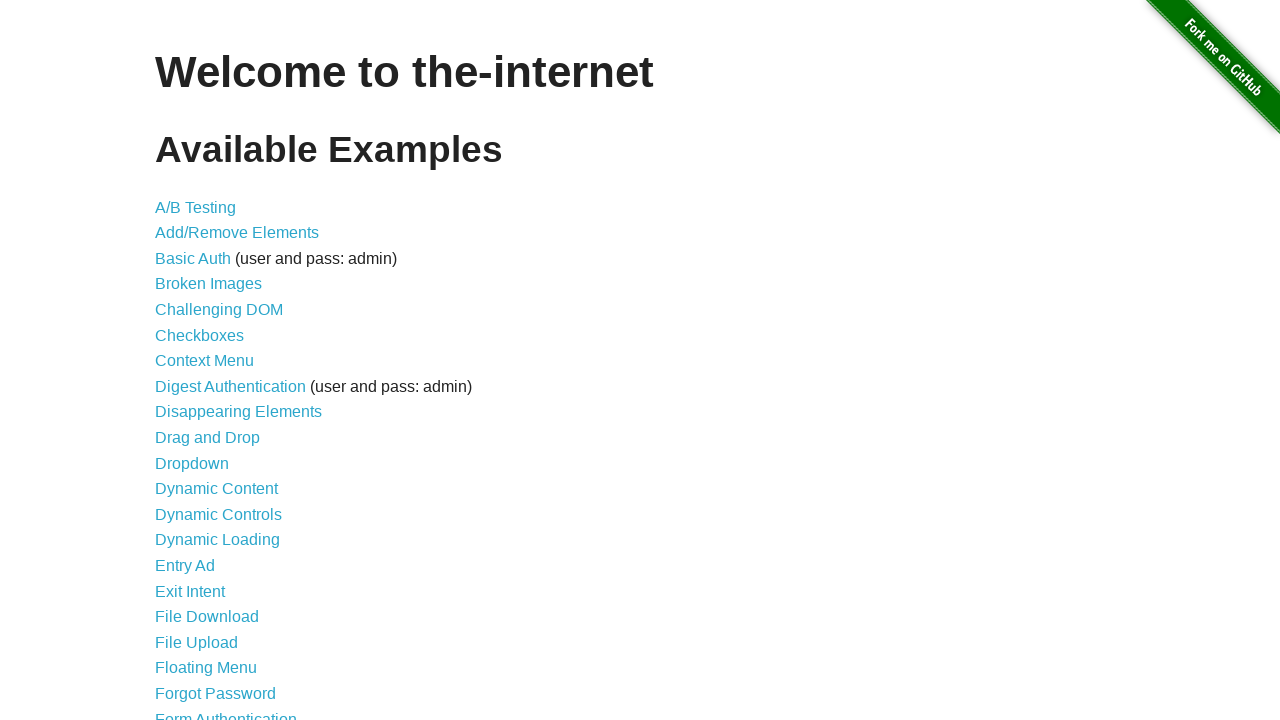

Added optimizelyOptOut cookie to homepage URL
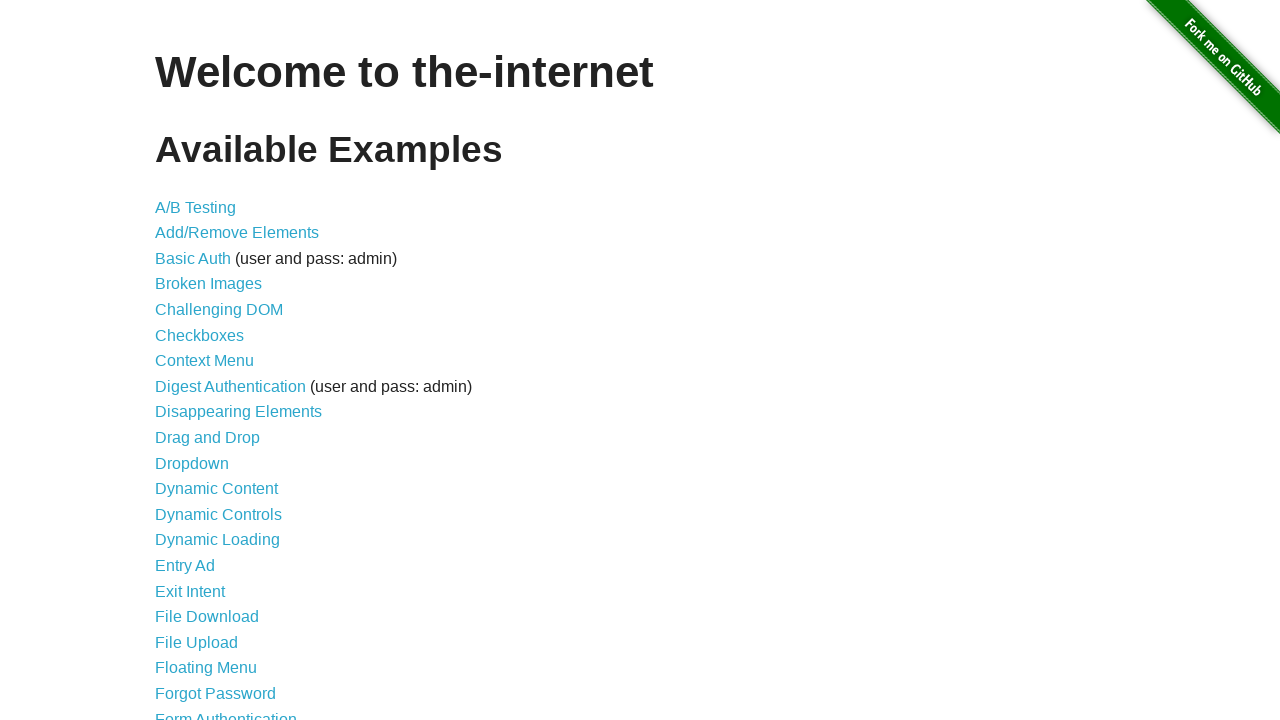

Navigated to A/B test page
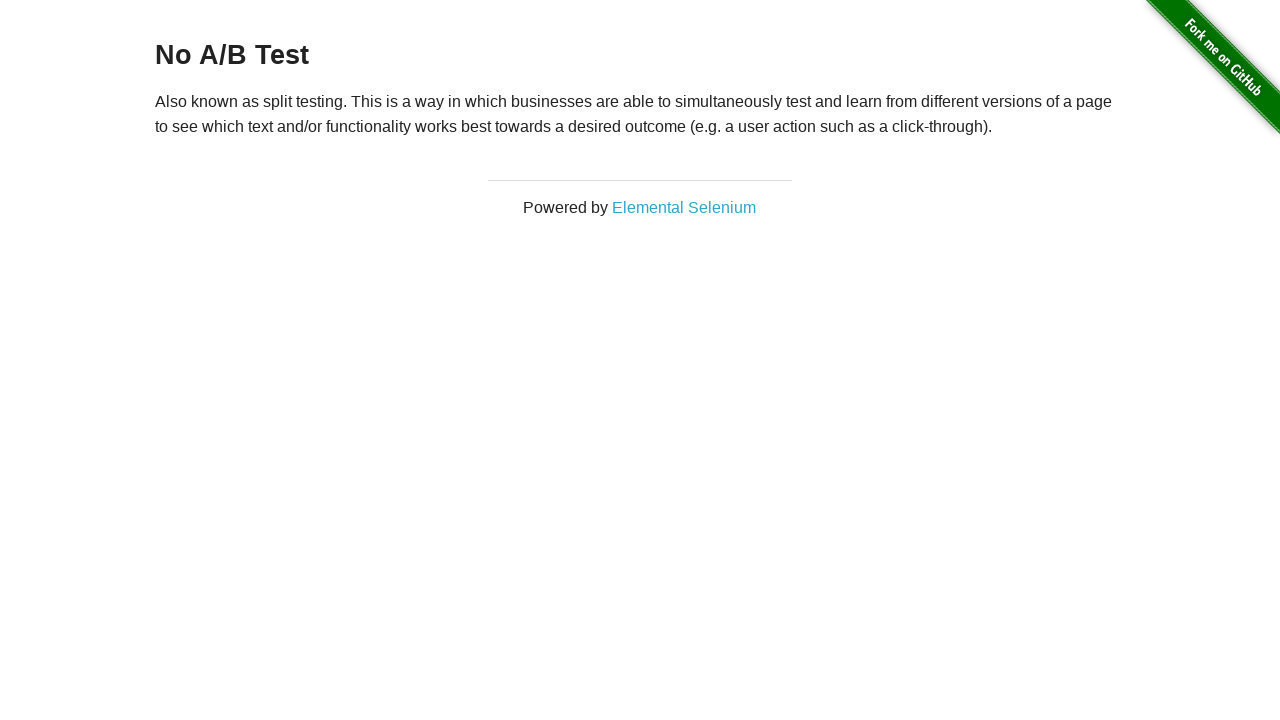

Retrieved heading text from A/B test page
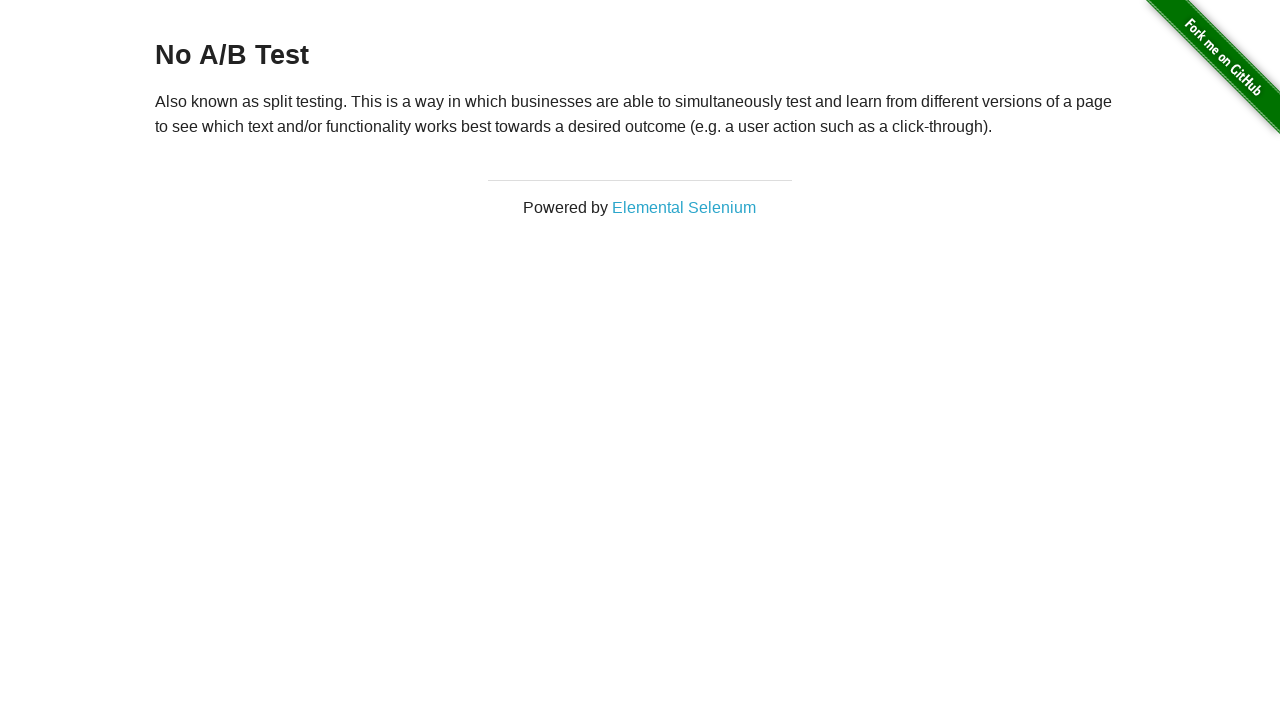

Asserted heading text equals 'No A/B Test' - opt-out cookie working
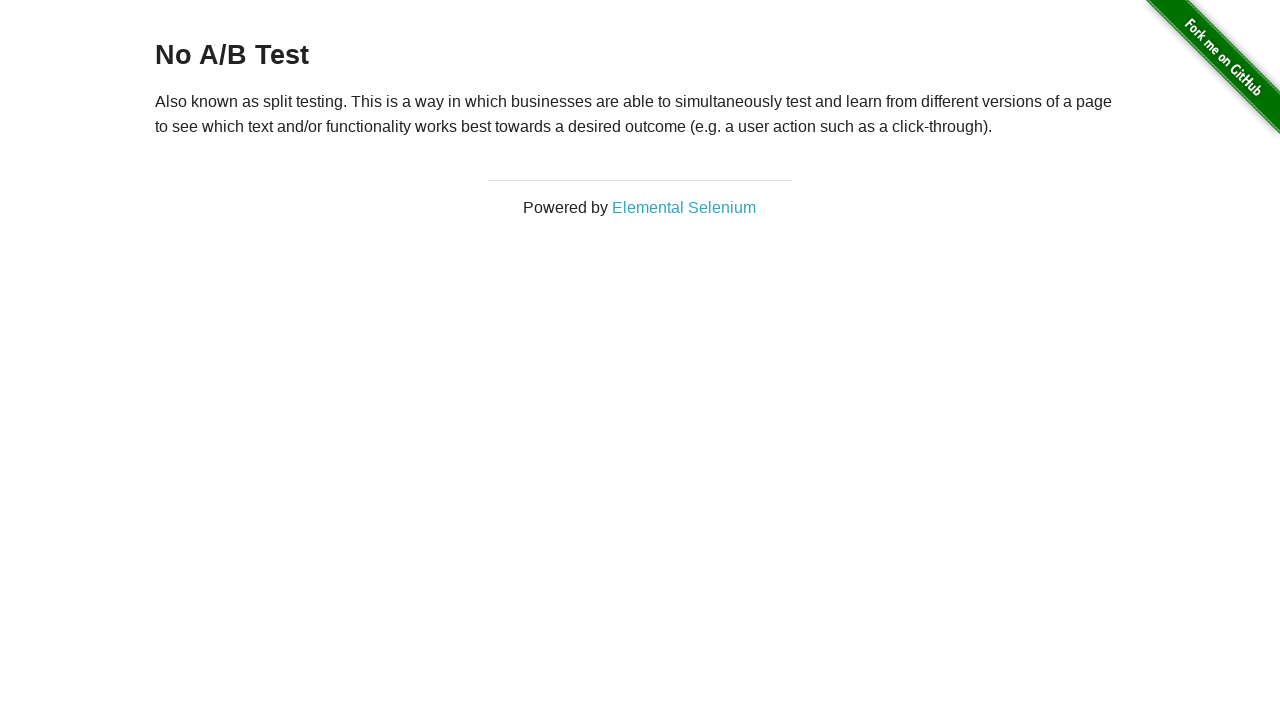

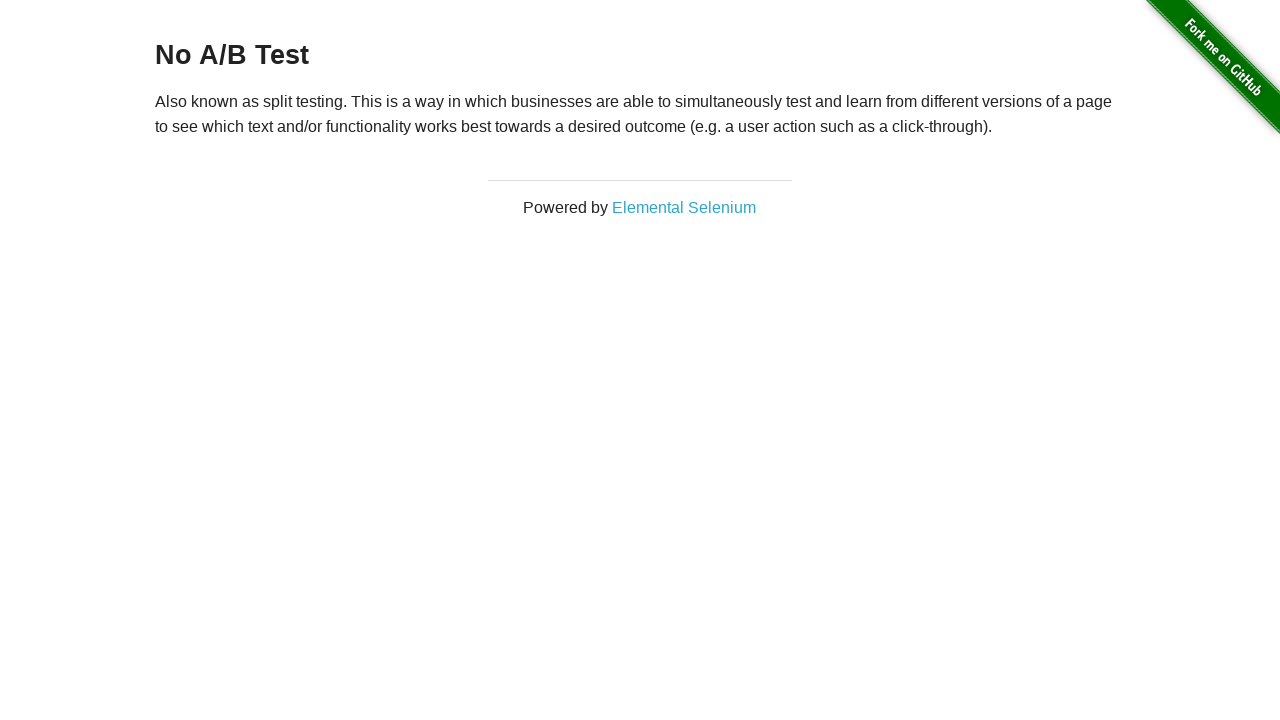